Tests copy and paste keyboard shortcuts by filling a username field, selecting all text with Ctrl+A, copying with Ctrl+C, and pasting into an email field with Ctrl+V

Starting URL: https://demoapps.qspiders.com/ui

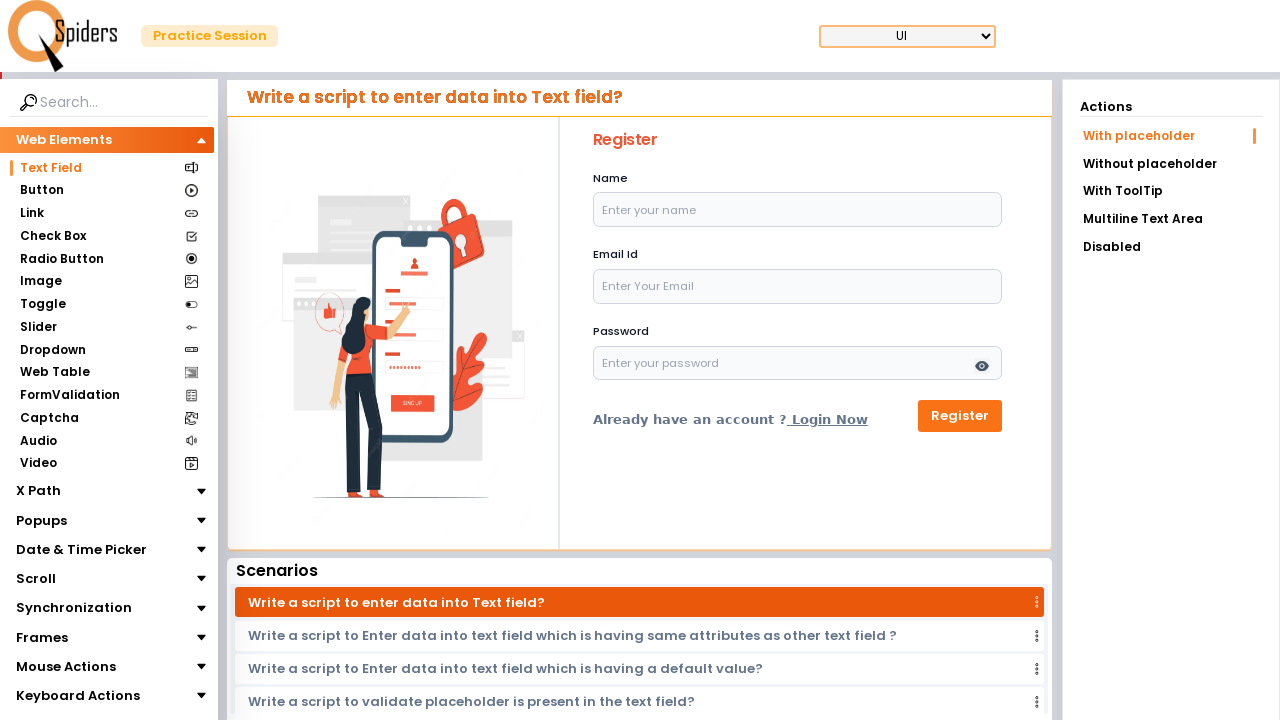

Filled username field with 'Admin@123' on input[name="name"]
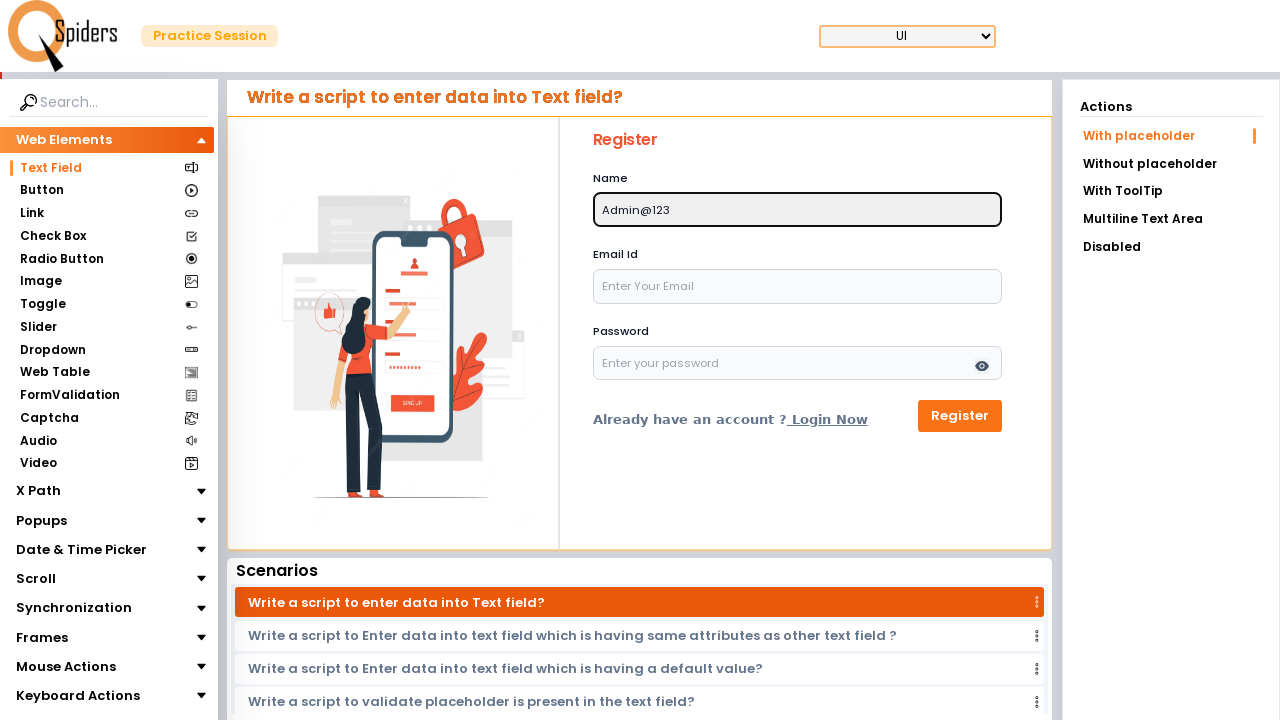

Selected all text in username field with Ctrl+A on input[name="name"]
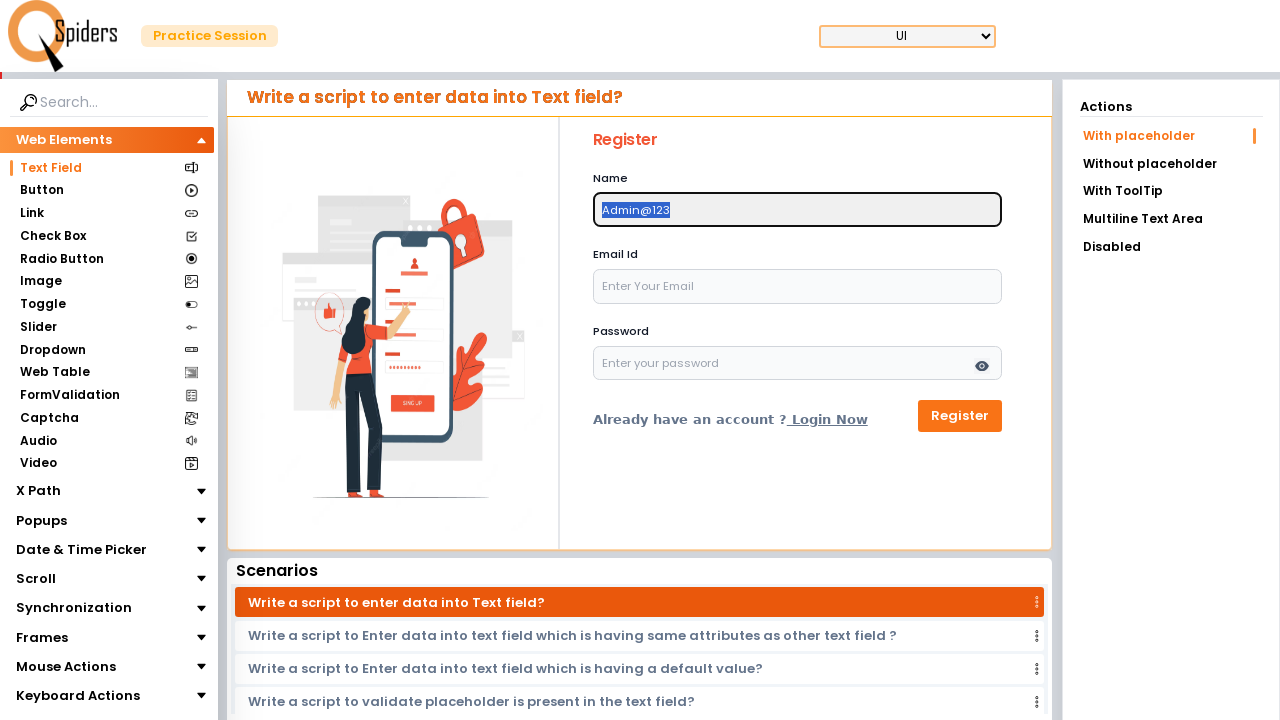

Copied selected username text with Ctrl+C on input[name="name"]
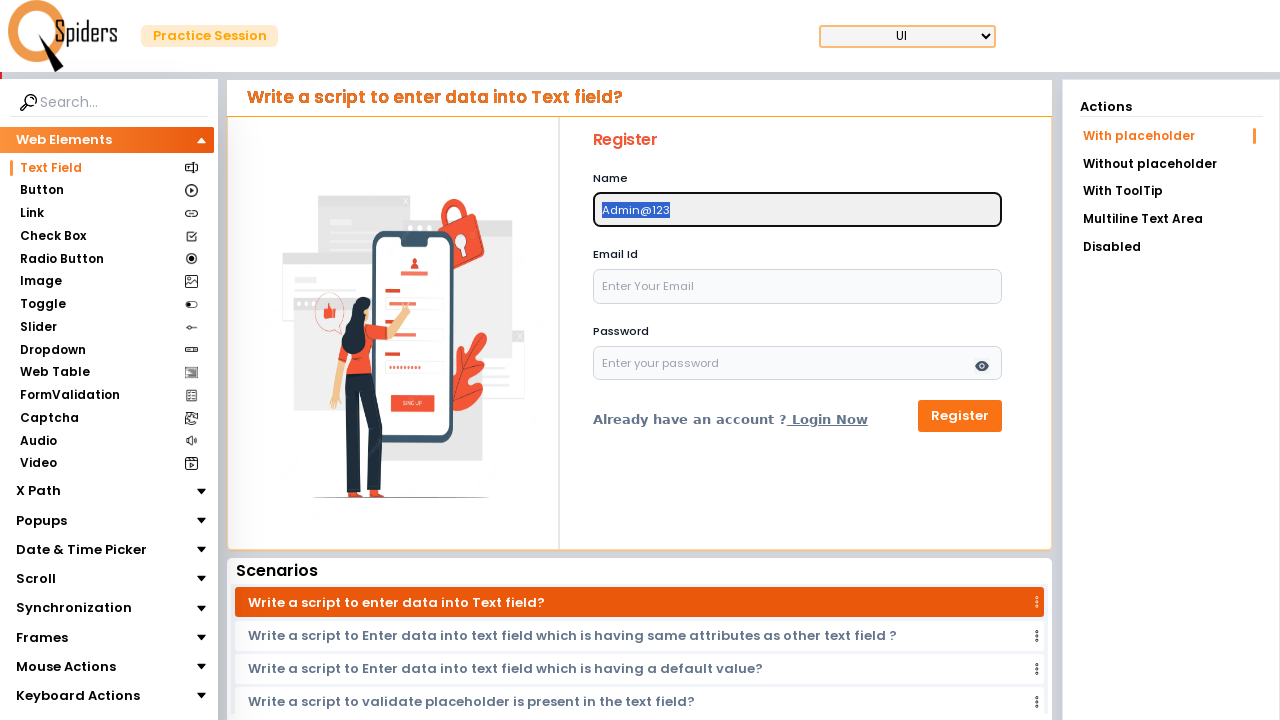

Pasted copied text into email field with Ctrl+V on input[name="email"]
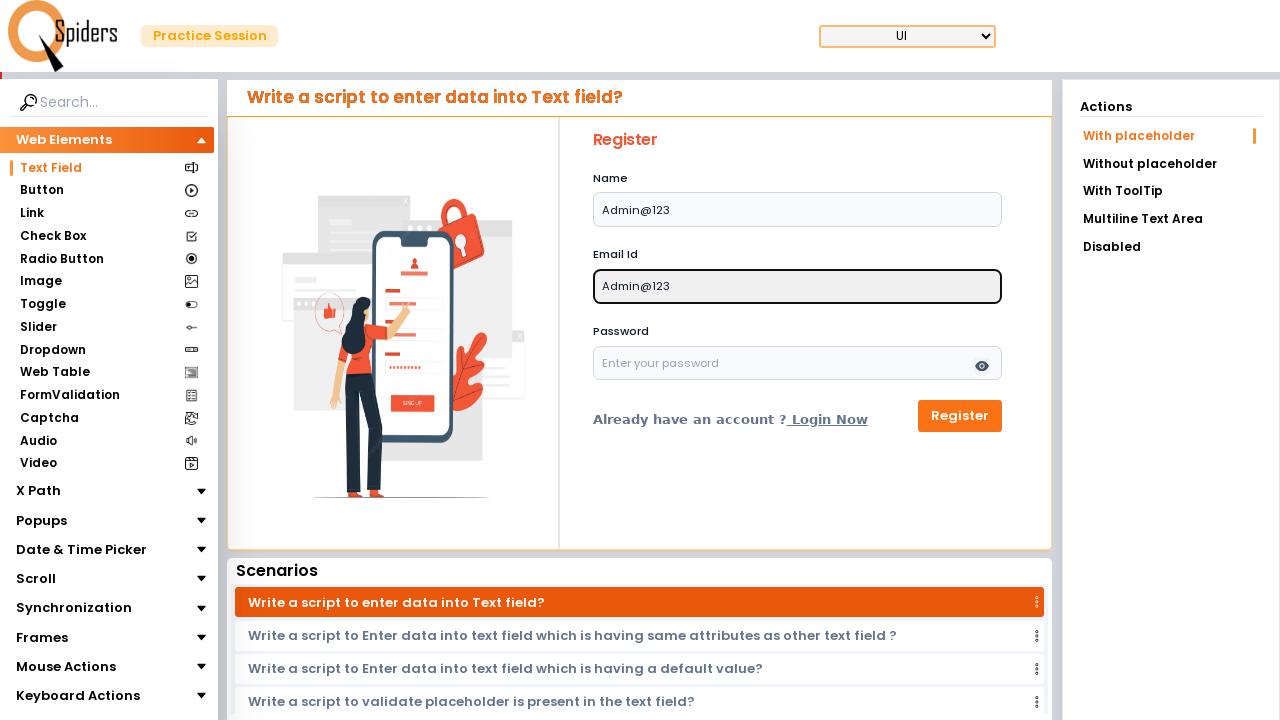

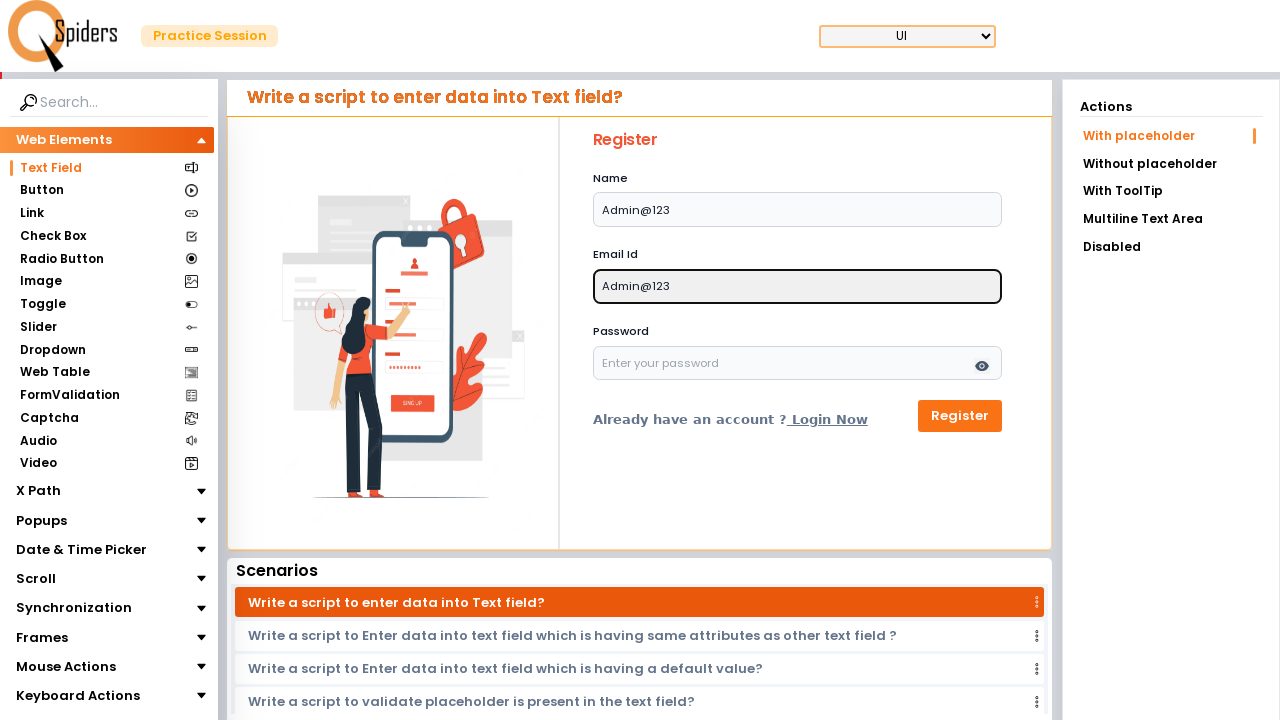